Solves a math problem on the page by reading a value, calculating the result, filling the answer, selecting checkboxes and radio buttons, then submitting the form

Starting URL: http://suninjuly.github.io/math.html

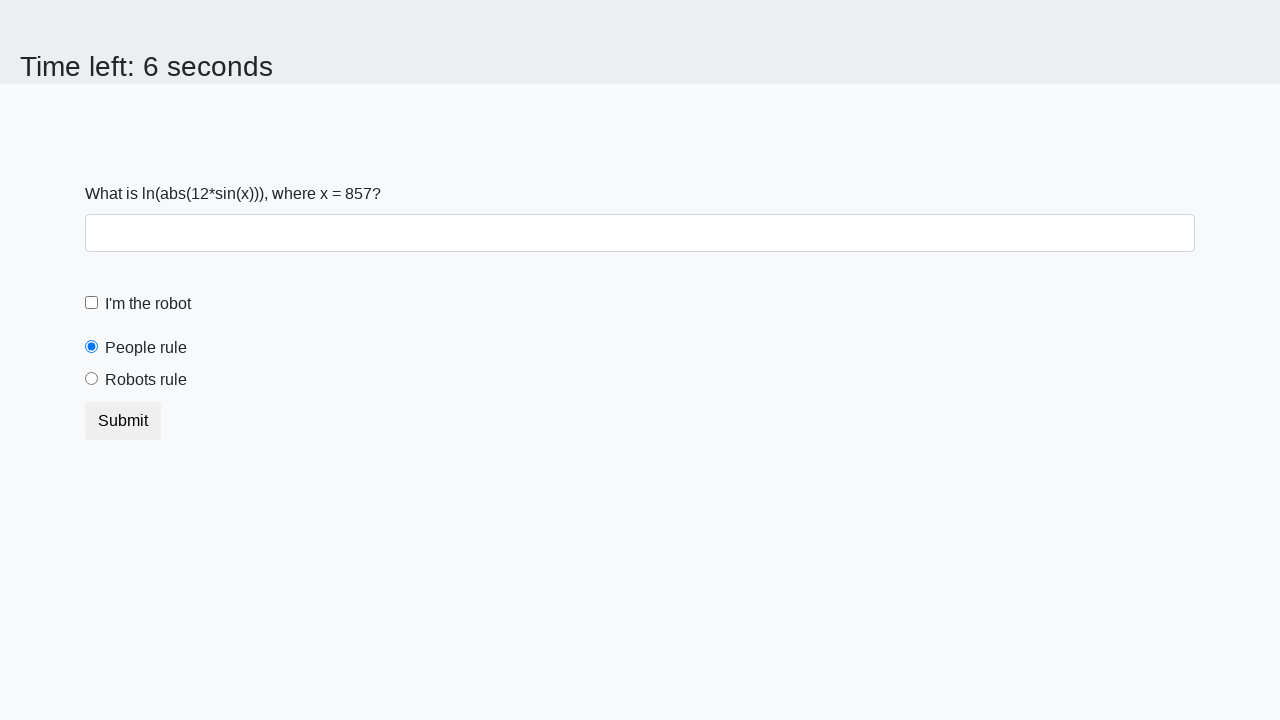

Read math value from page
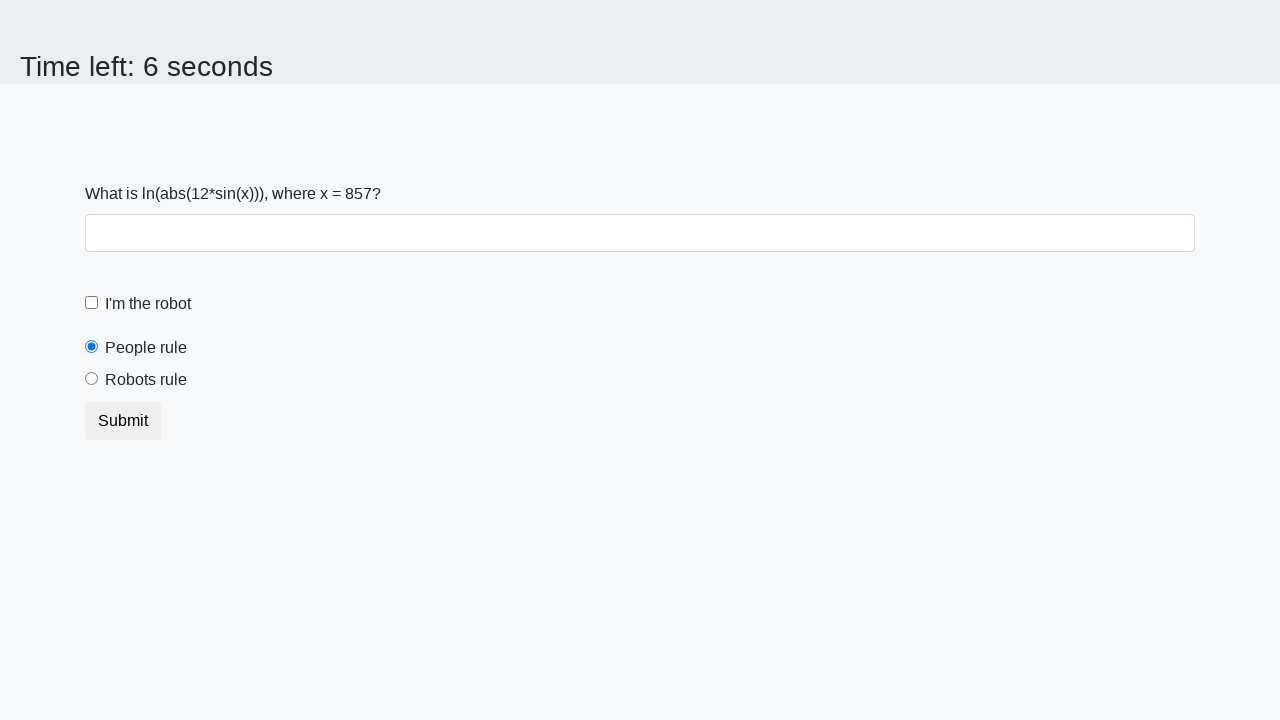

Calculated math result: 1.988963404682695
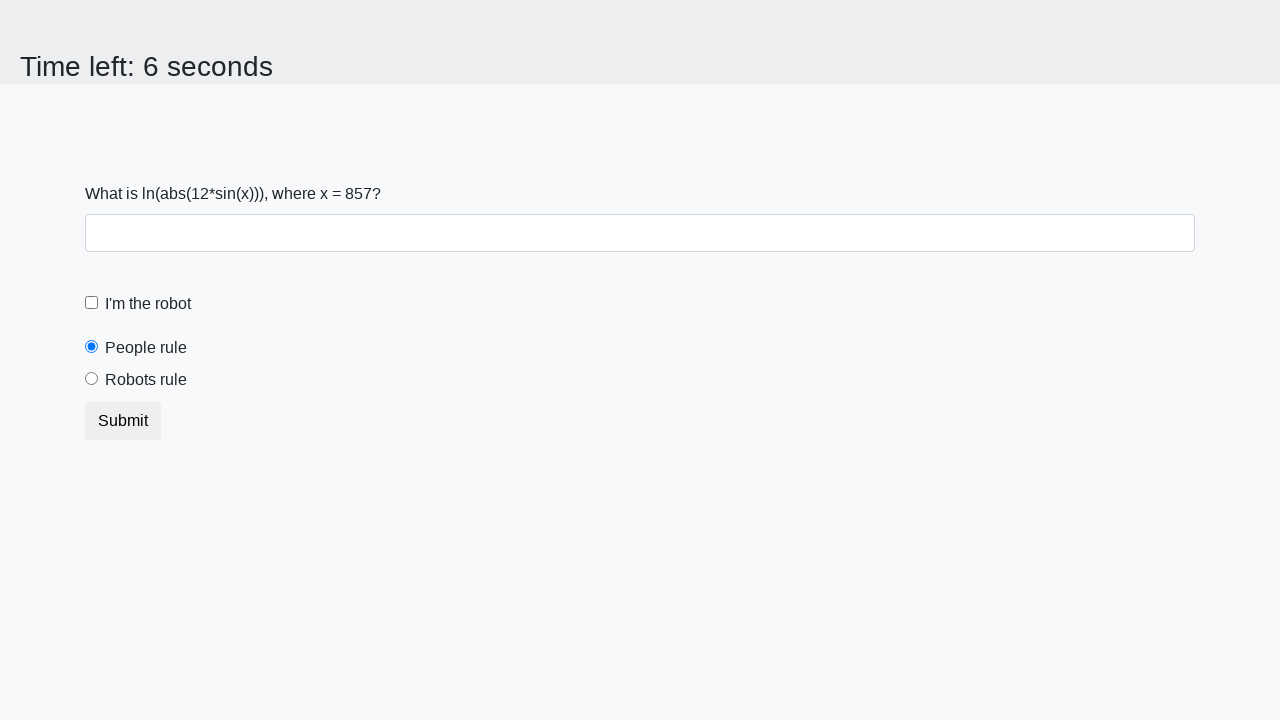

Filled answer field with calculated result on #answer
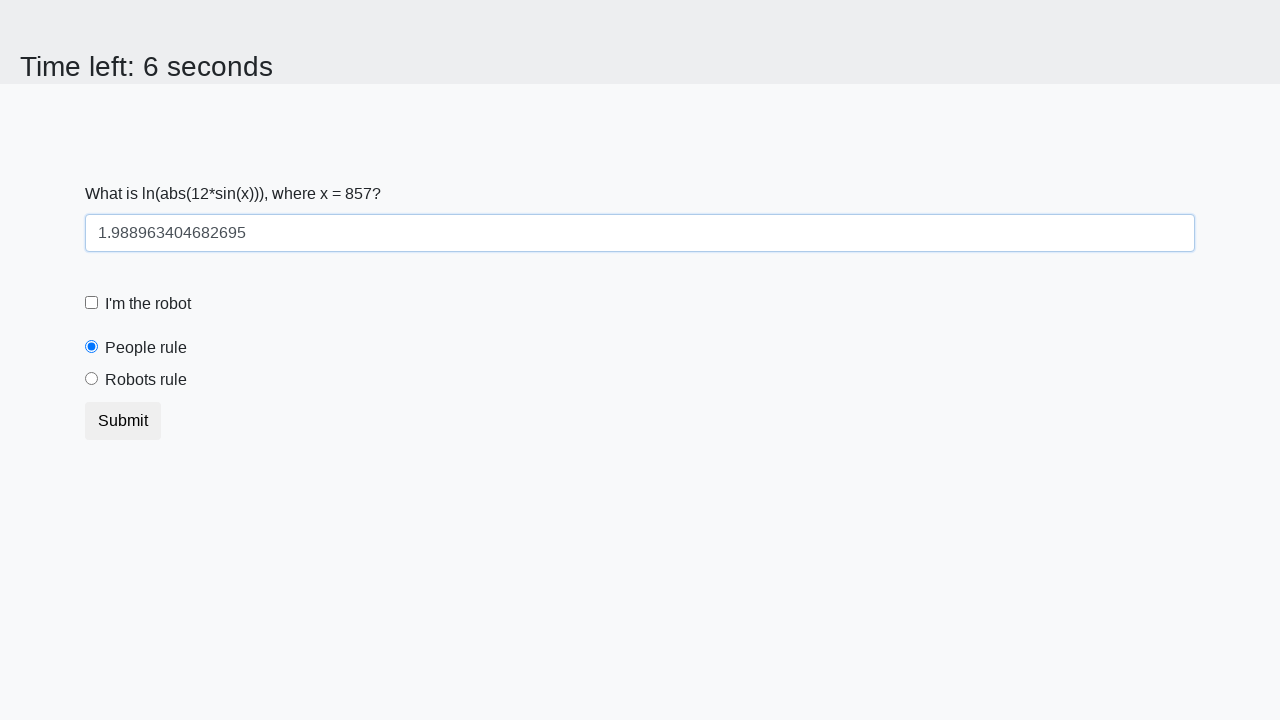

Verified people radio button is selected by default
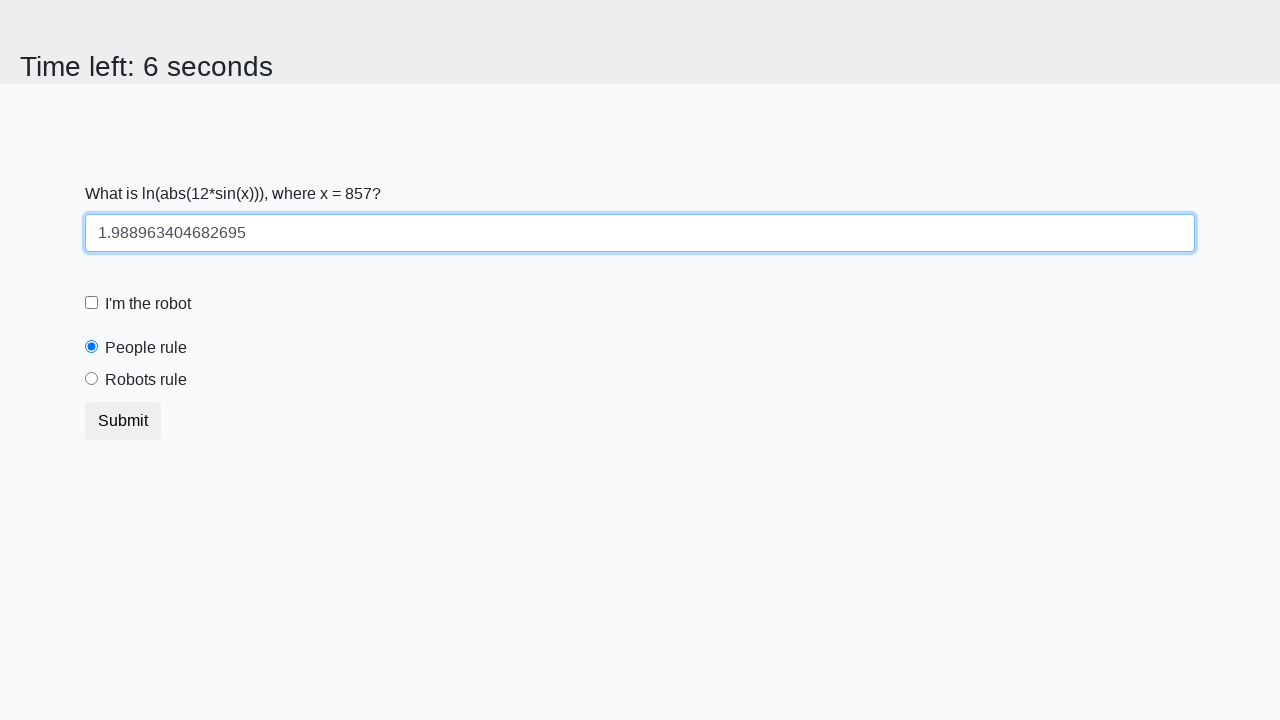

Assertion passed: people radio is checked
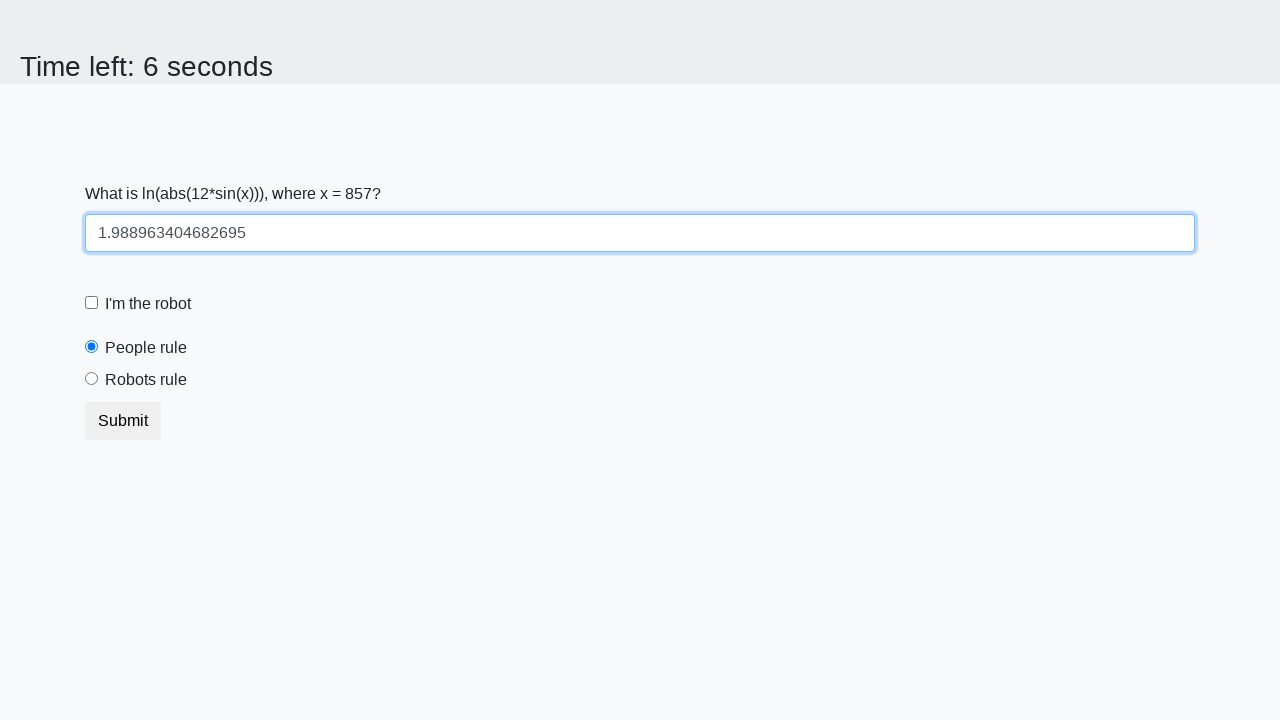

Clicked robot checkbox at (148, 304) on [for='robotCheckbox']
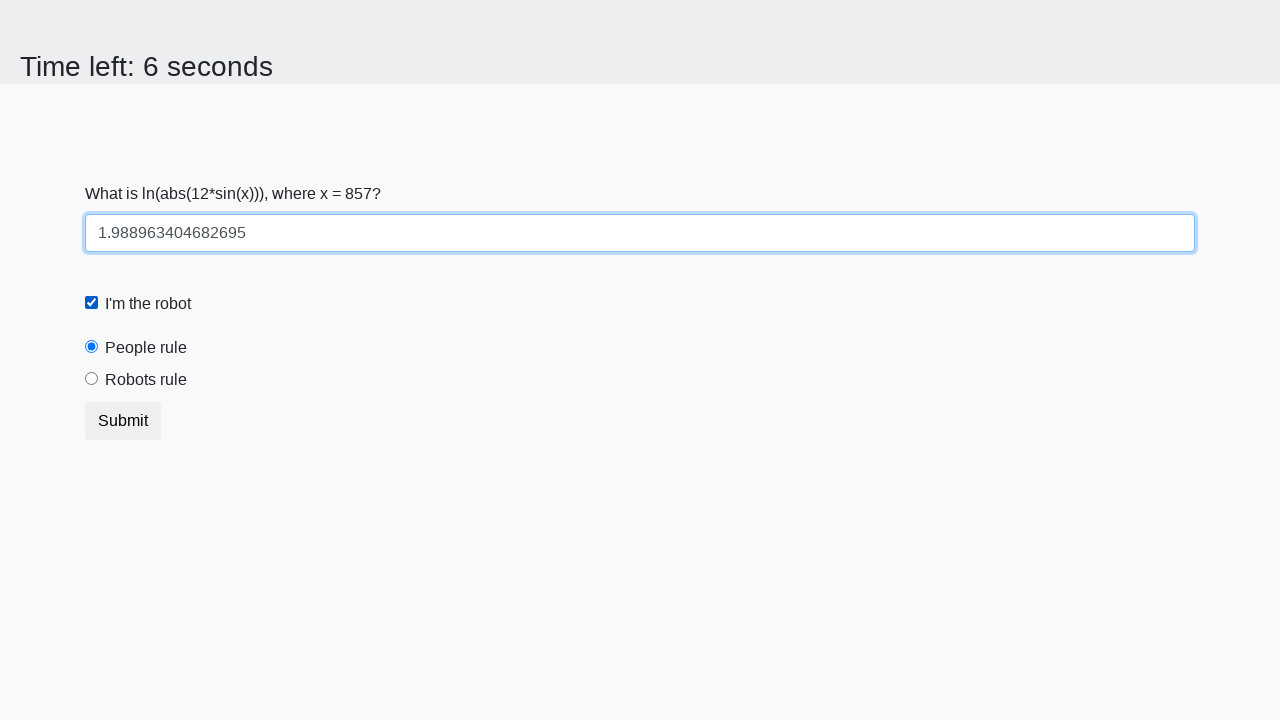

Clicked robots rule radio button at (146, 380) on [for='robotsRule']
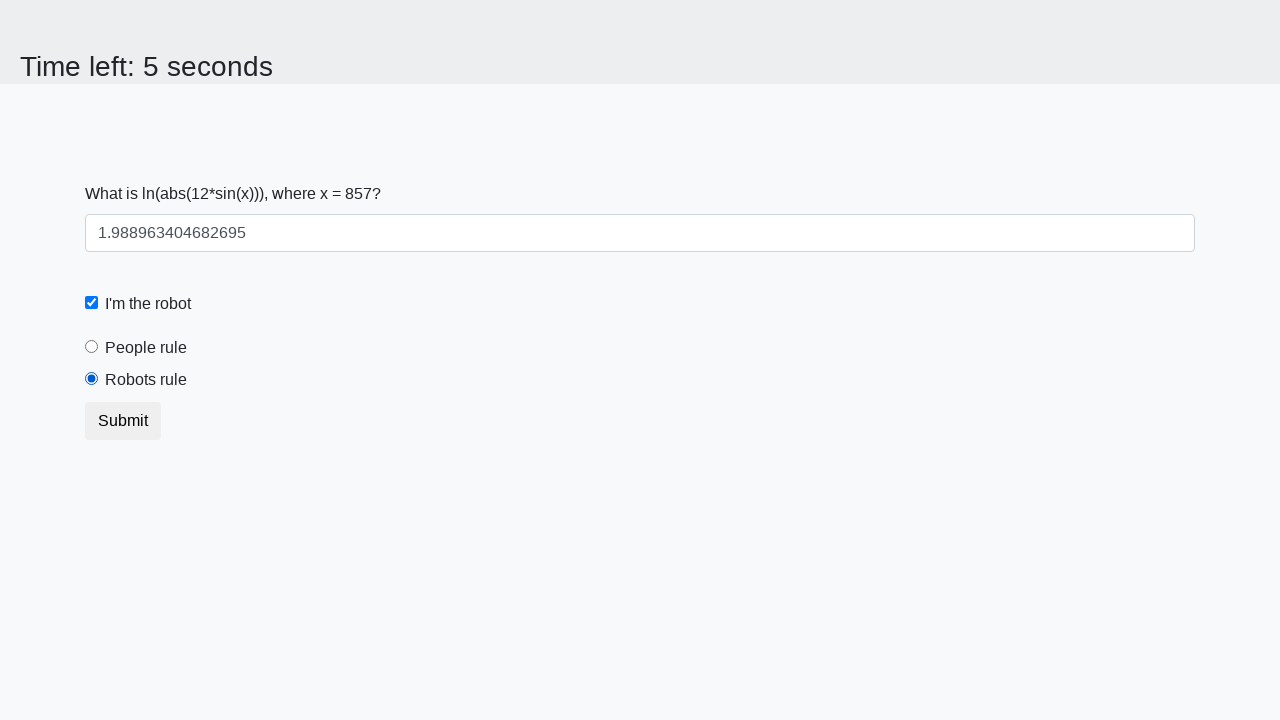

Clicked submit button to submit form at (123, 421) on button.btn
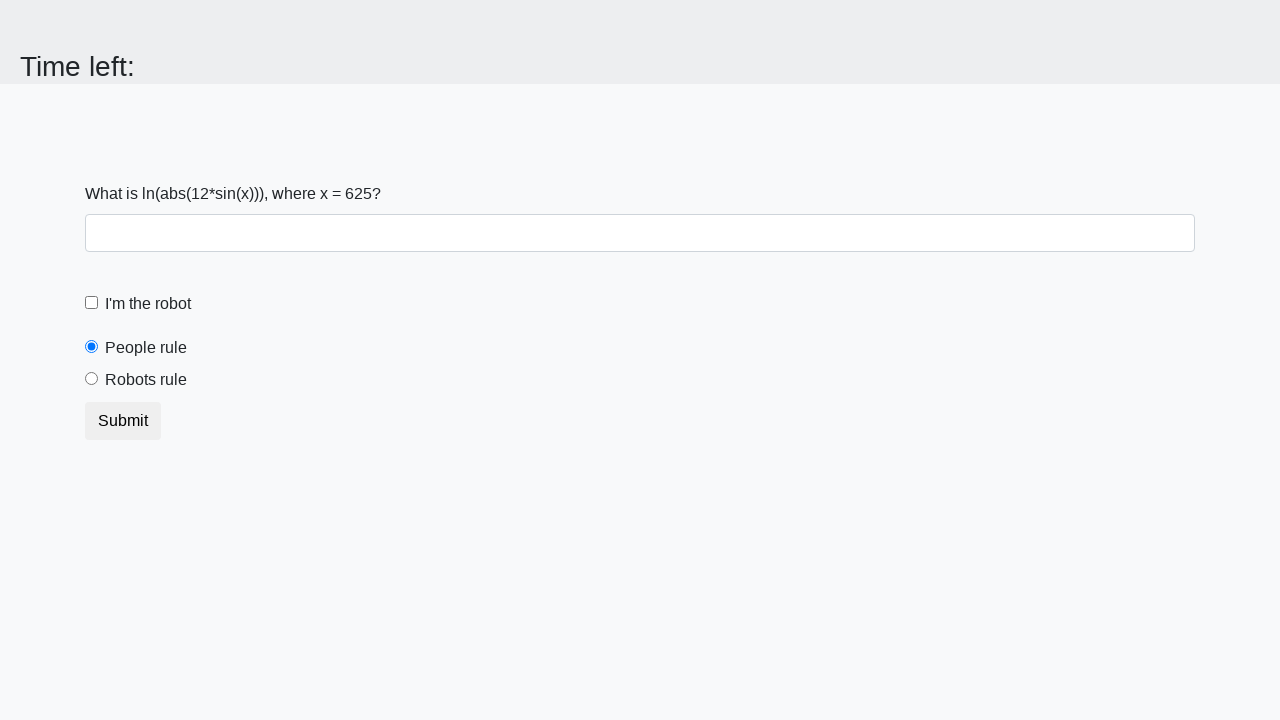

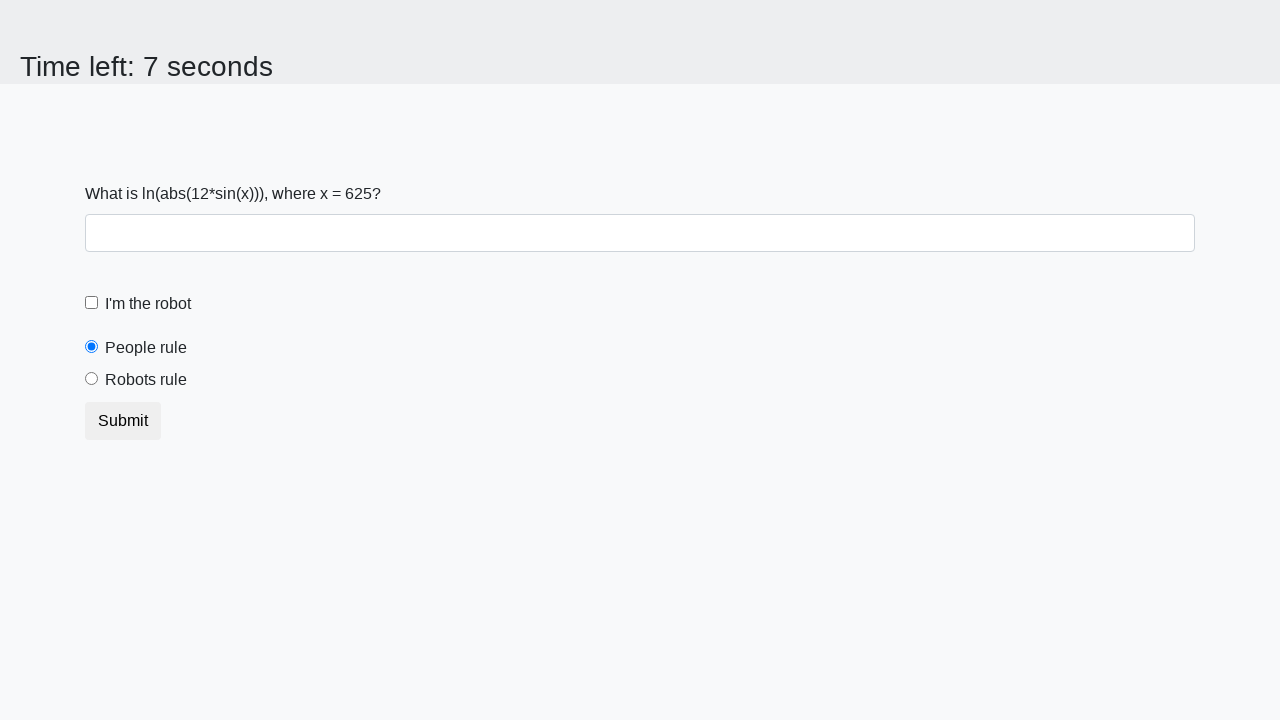